Navigates to a CSDN blog page and verifies that article links are present on the page

Starting URL: https://blog.csdn.net/lzw_java?type=blog

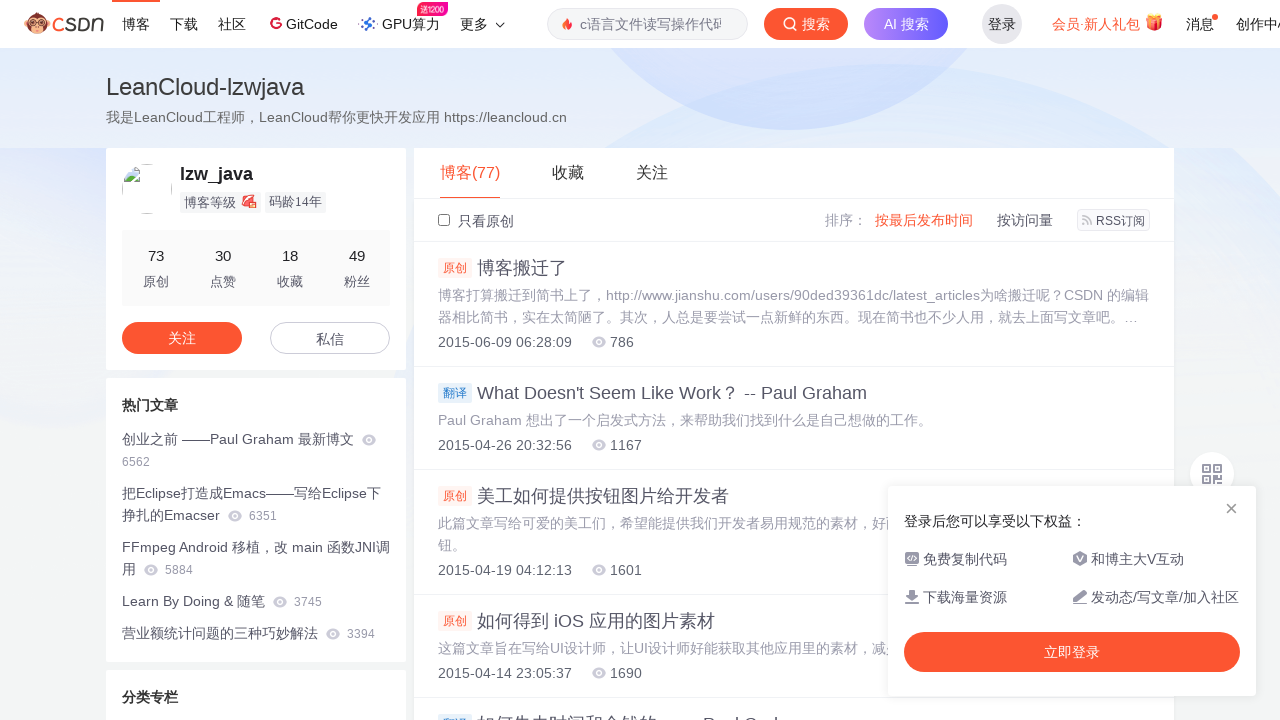

Navigated to CSDN blog page
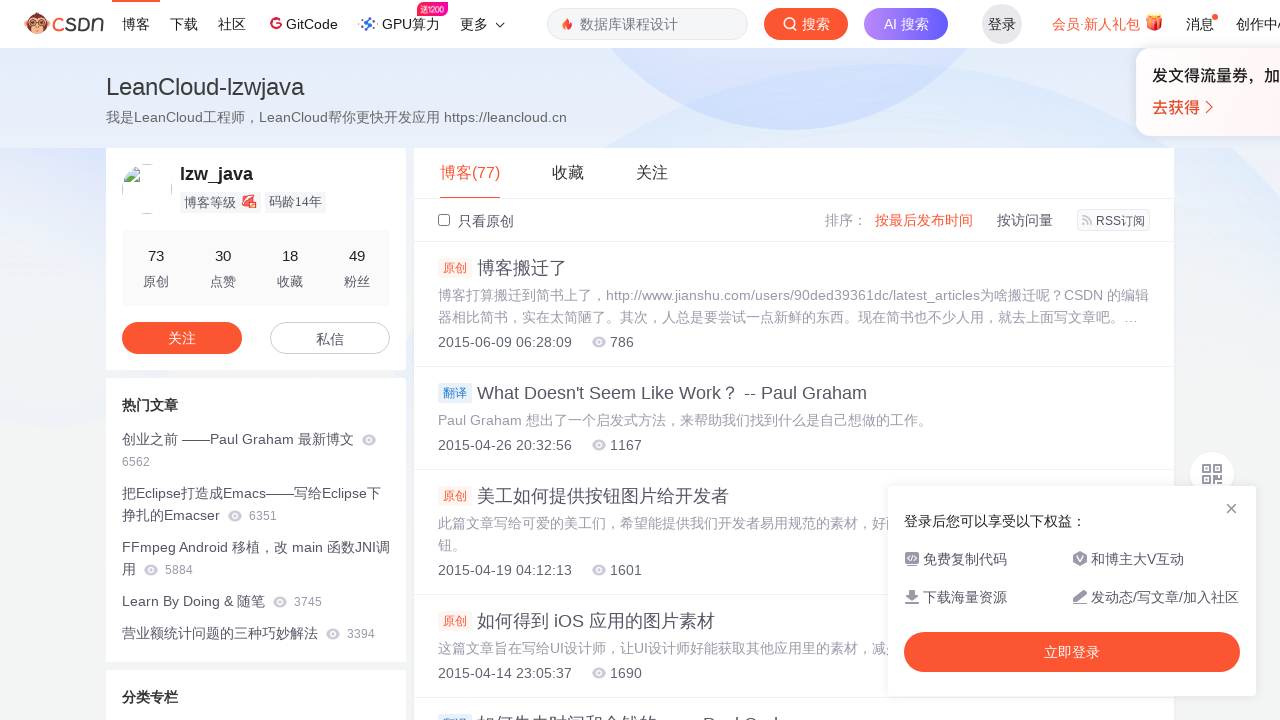

Page loaded and links appeared on the page
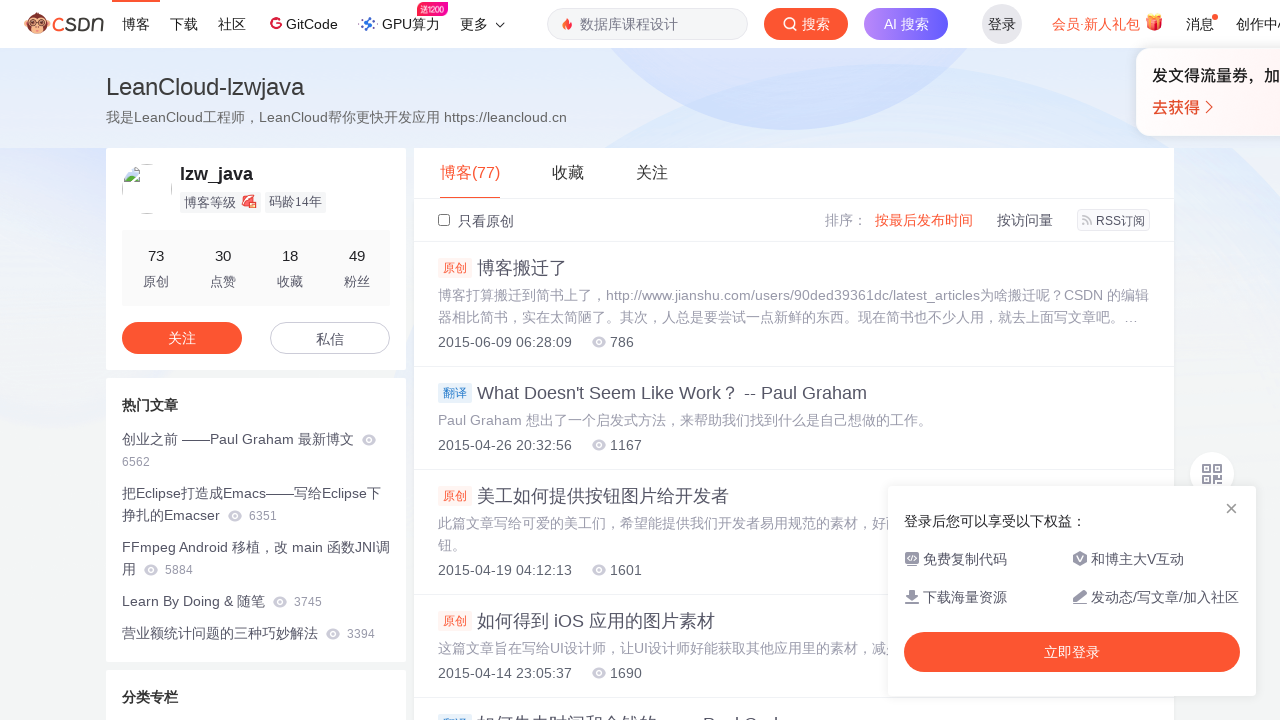

Verified that article links are present on the CSDN blog page
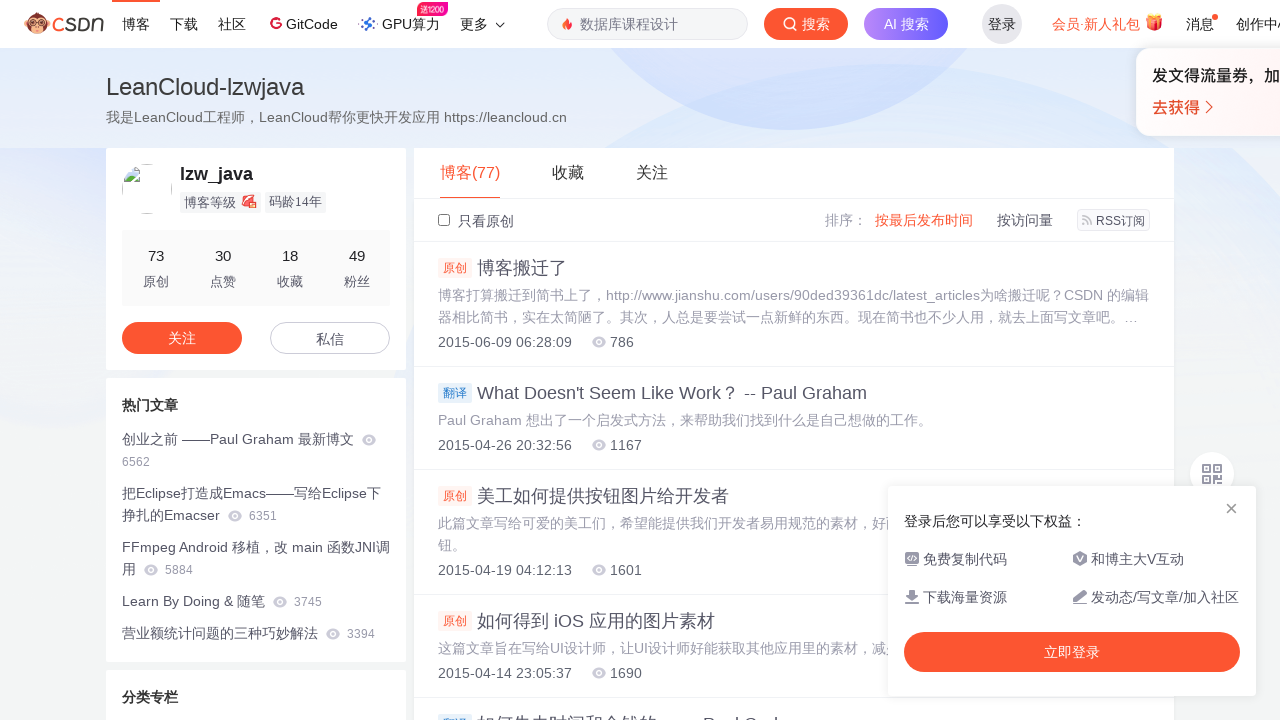

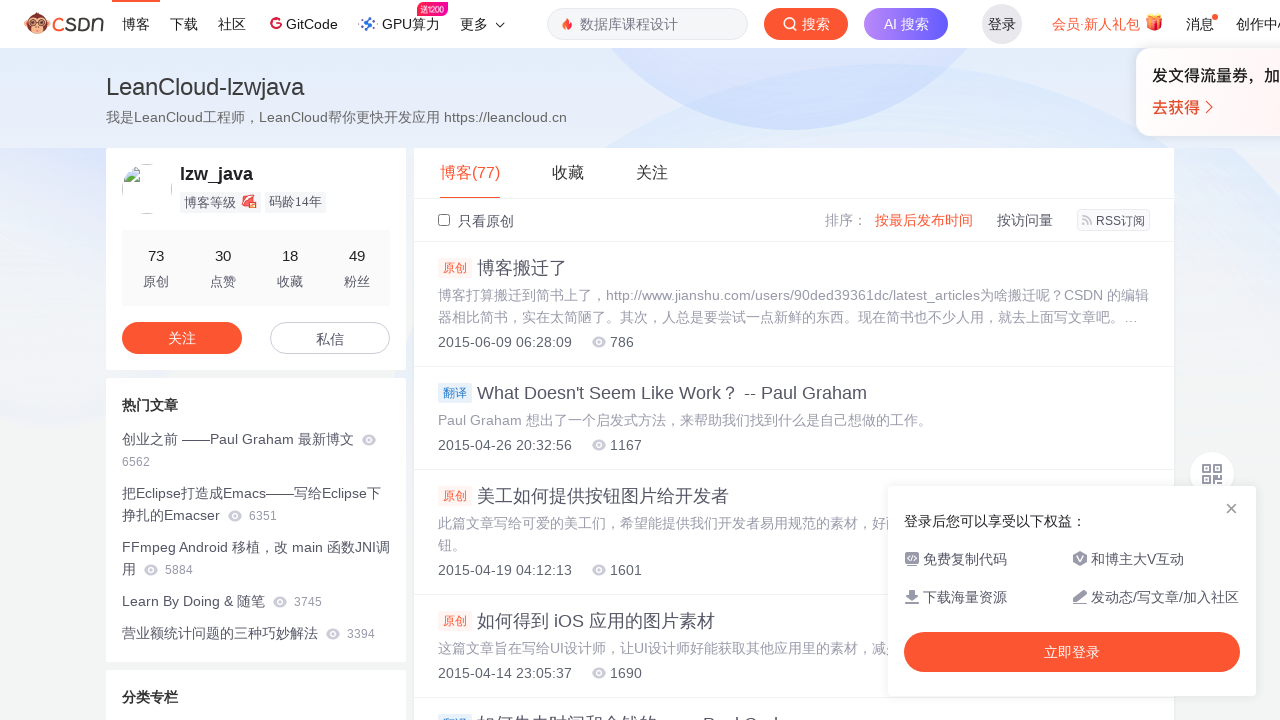